Navigates to a demo table page and retrieves data from the last row of a table dynamically

Starting URL: http://automationbykrishna.com/index.html

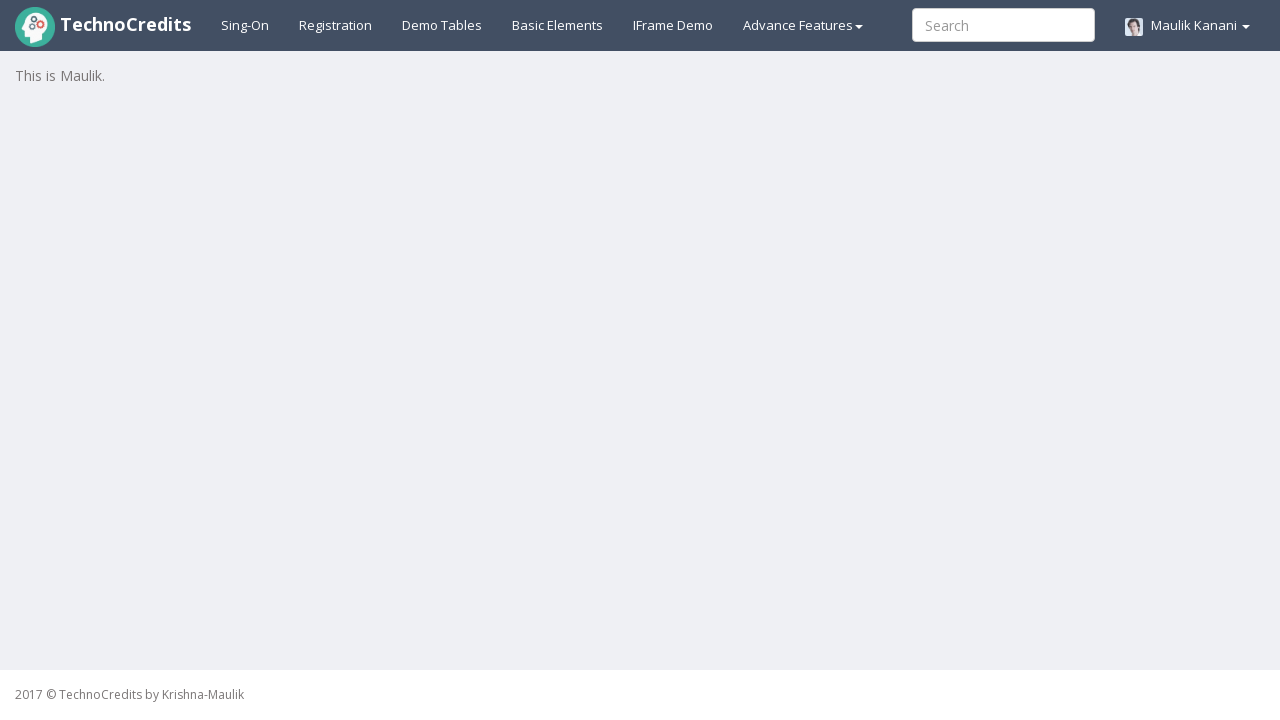

Clicked Demo Table link to navigate to table page at (442, 25) on xpath=//a[@id='demotable']
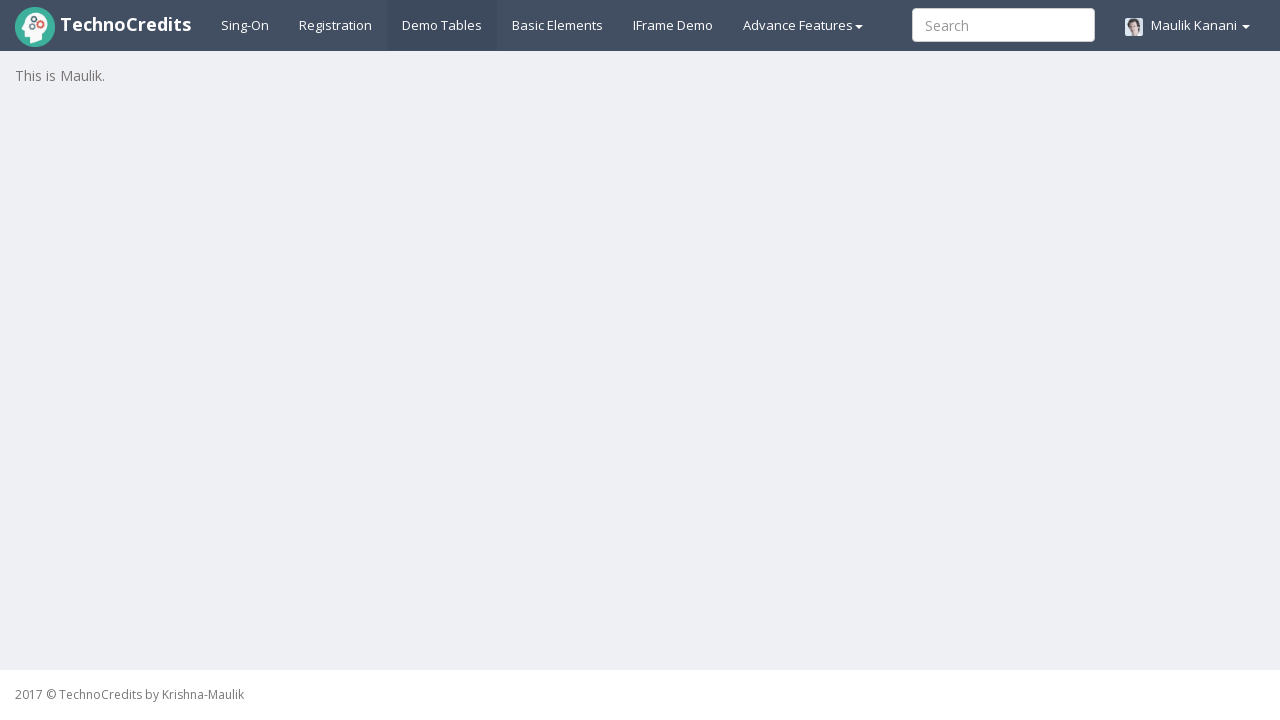

Table with id 'table1' is now visible
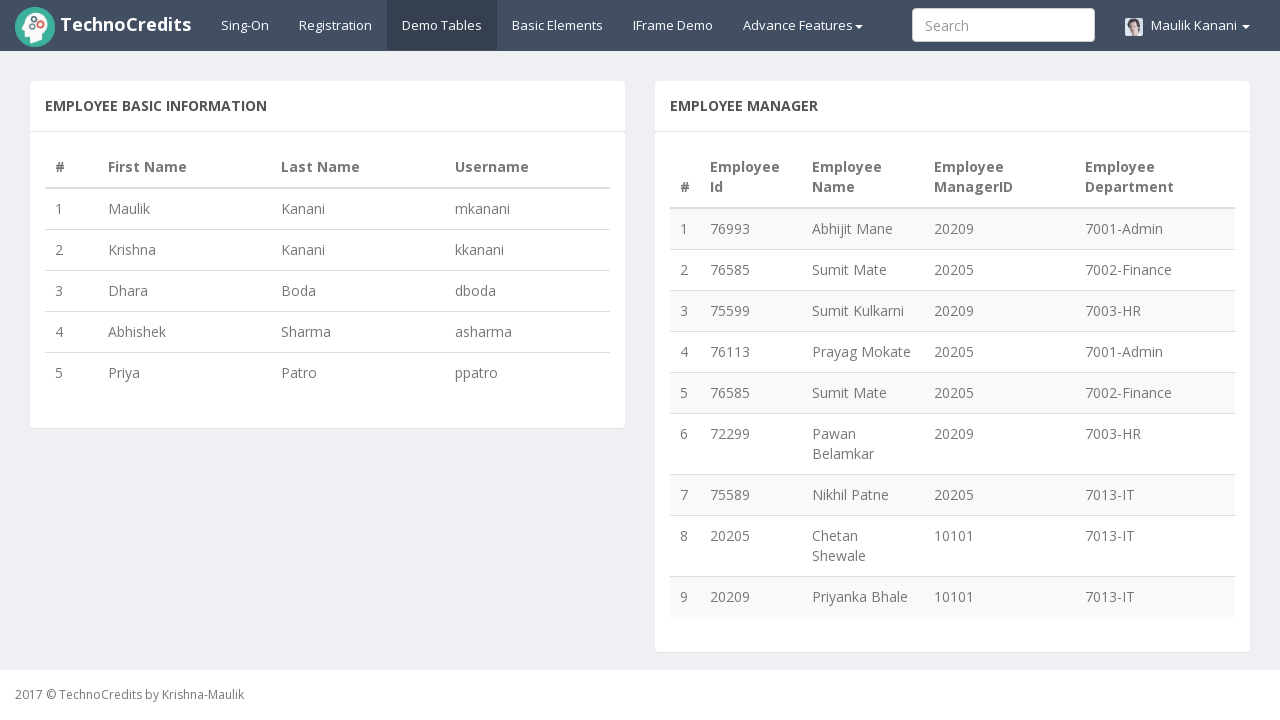

Retrieved all table rows: 5 rows found
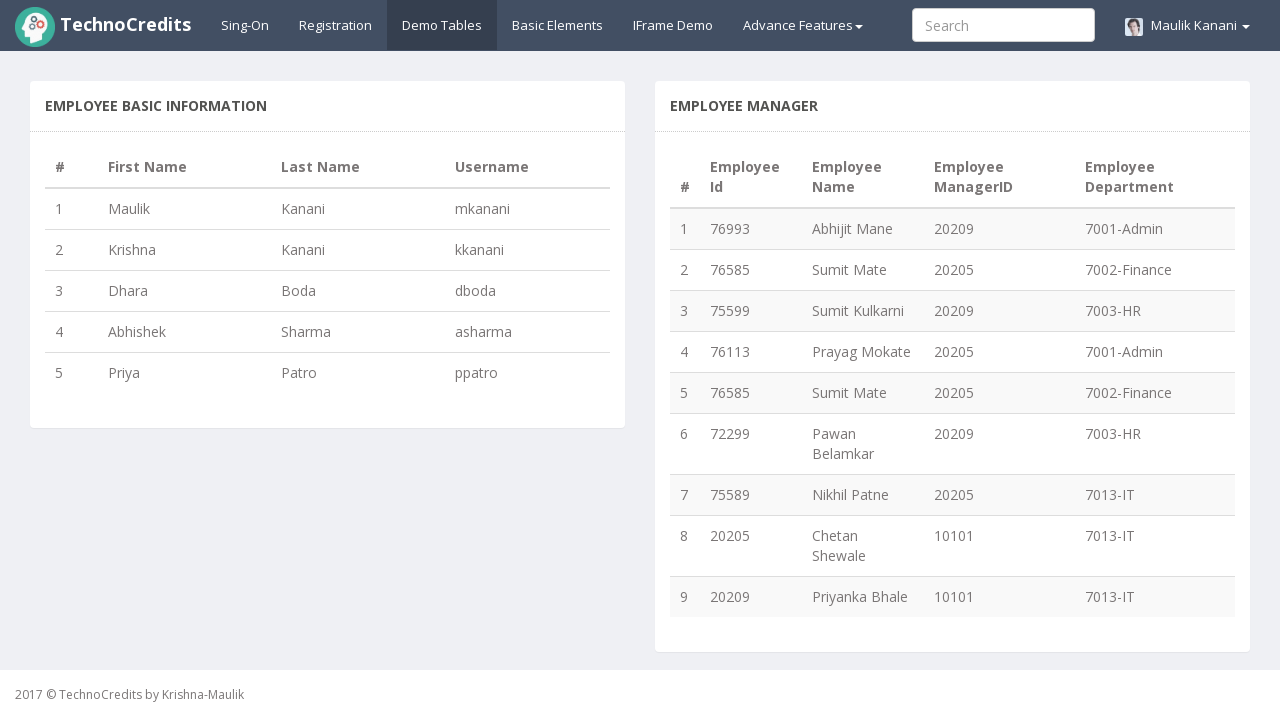

Retrieved all table columns: 4 columns found
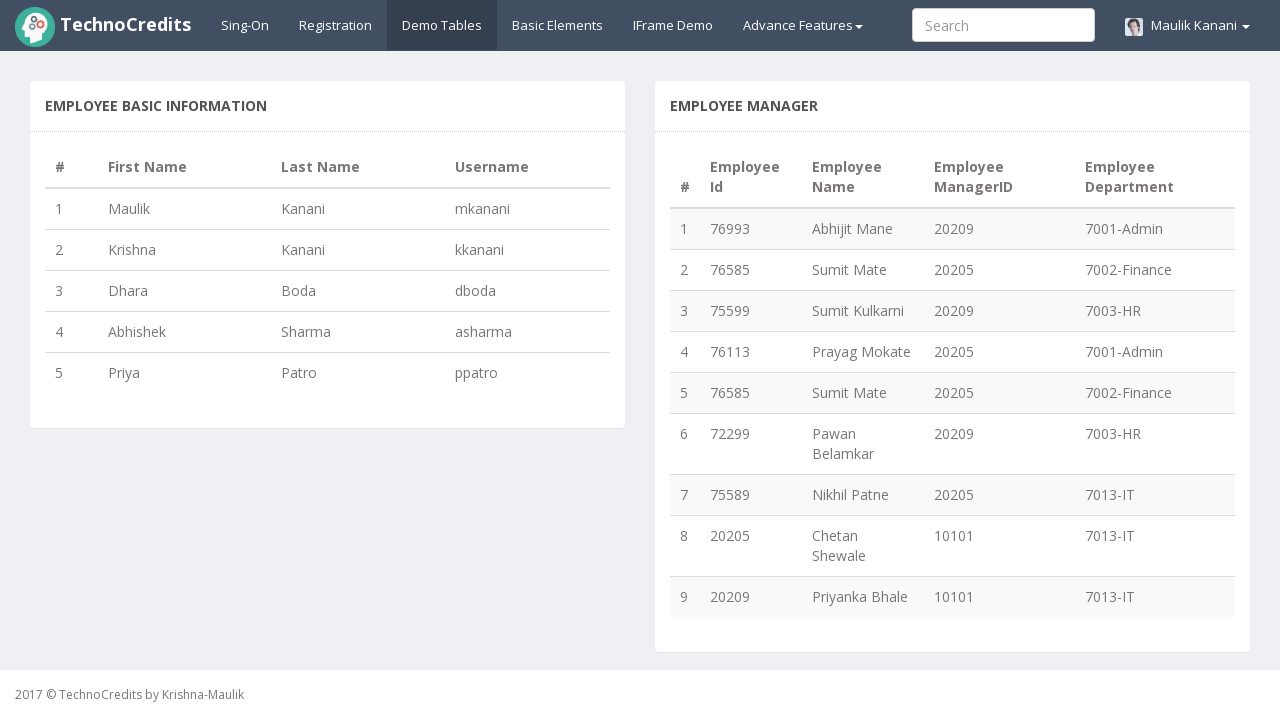

Retrieved cell data from last row, column 1: '5'
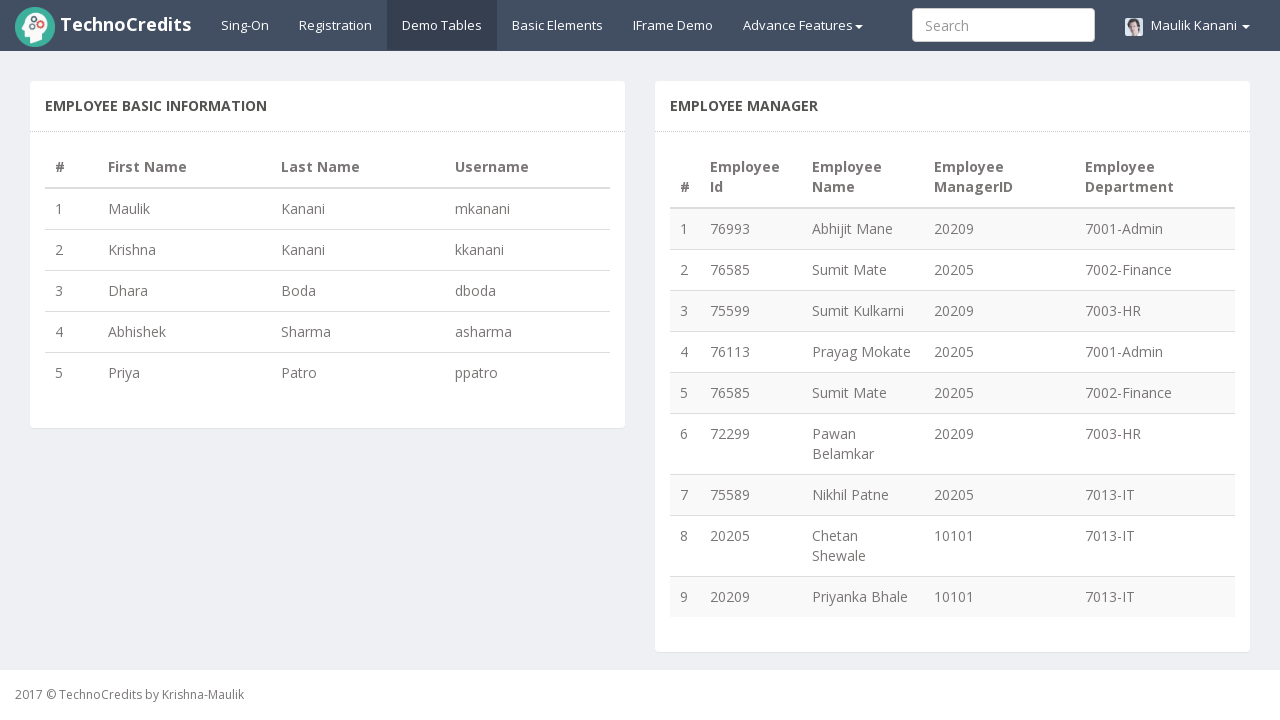

Retrieved cell data from last row, column 2: 'Priya'
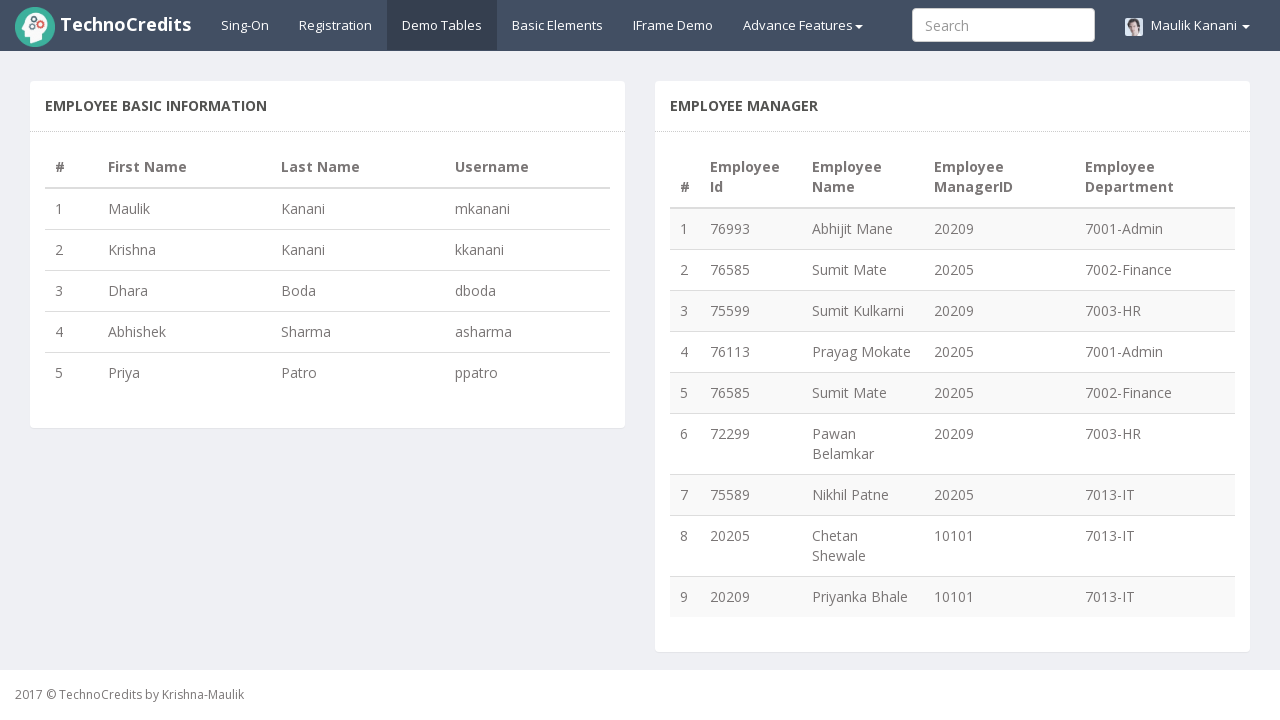

Retrieved cell data from last row, column 3: 'Patro'
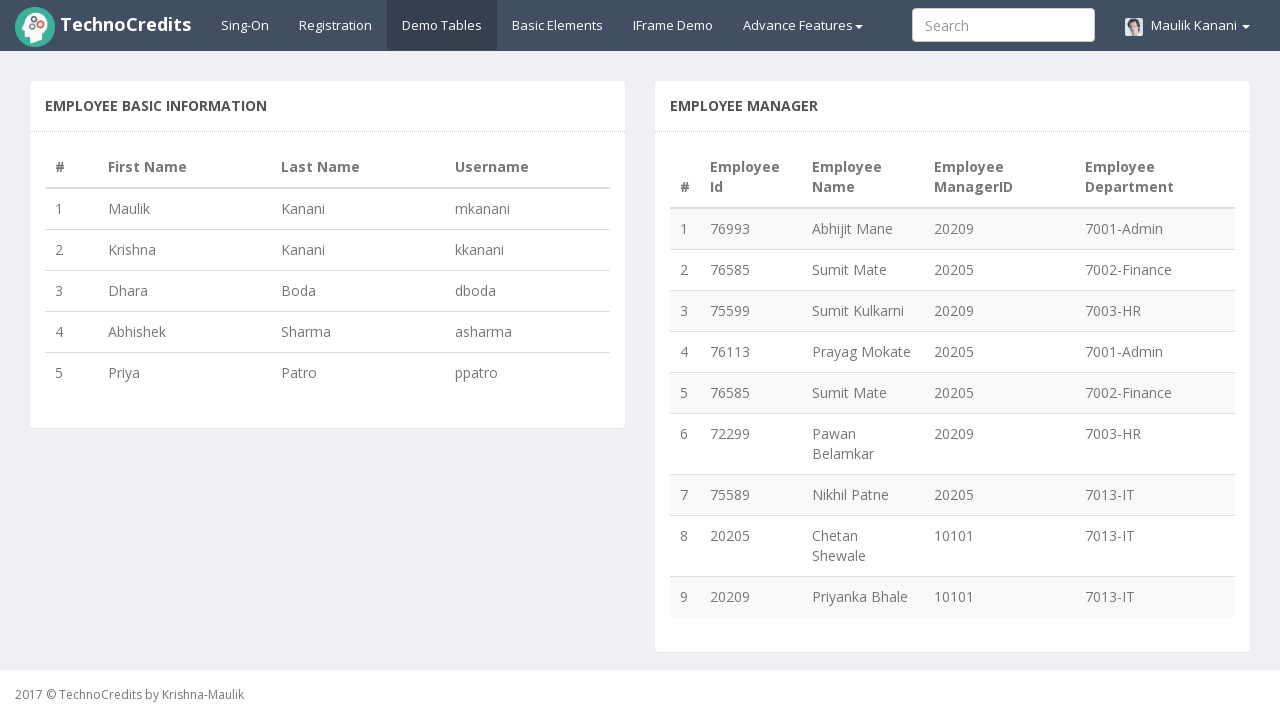

Retrieved cell data from last row, column 4: 'ppatro'
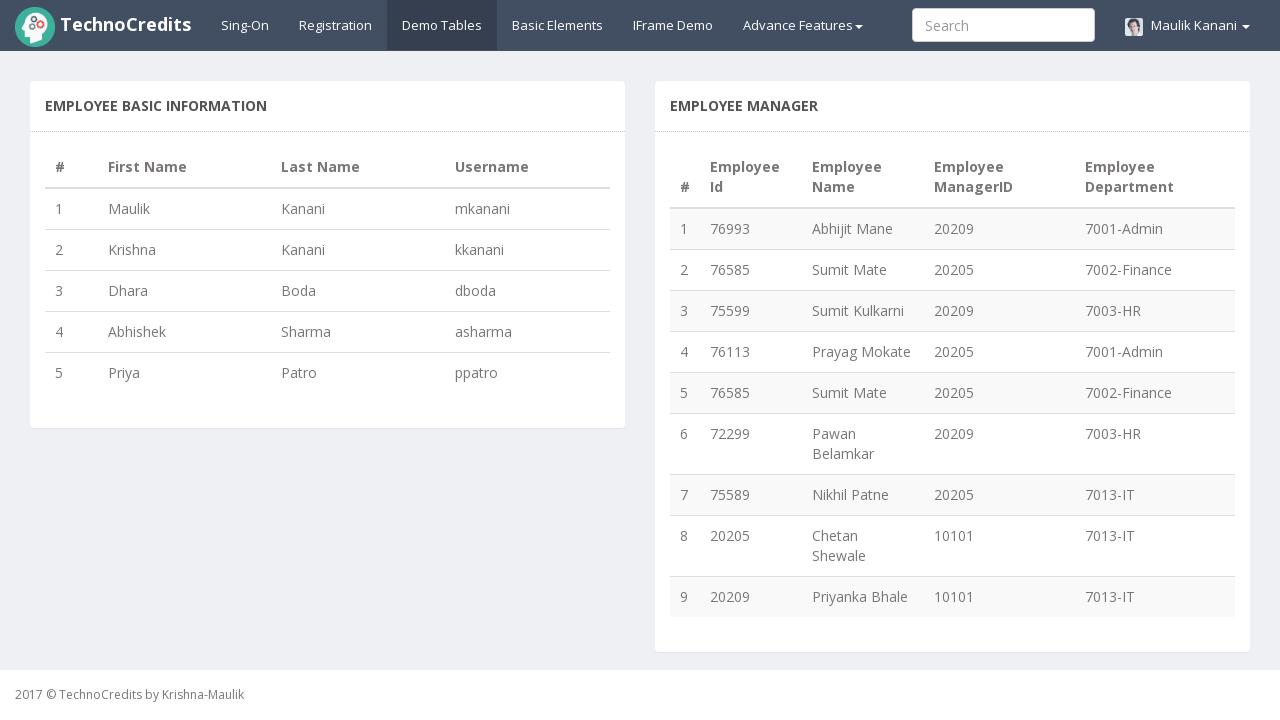

Printed last row data: 5 Priya Patro ppatro
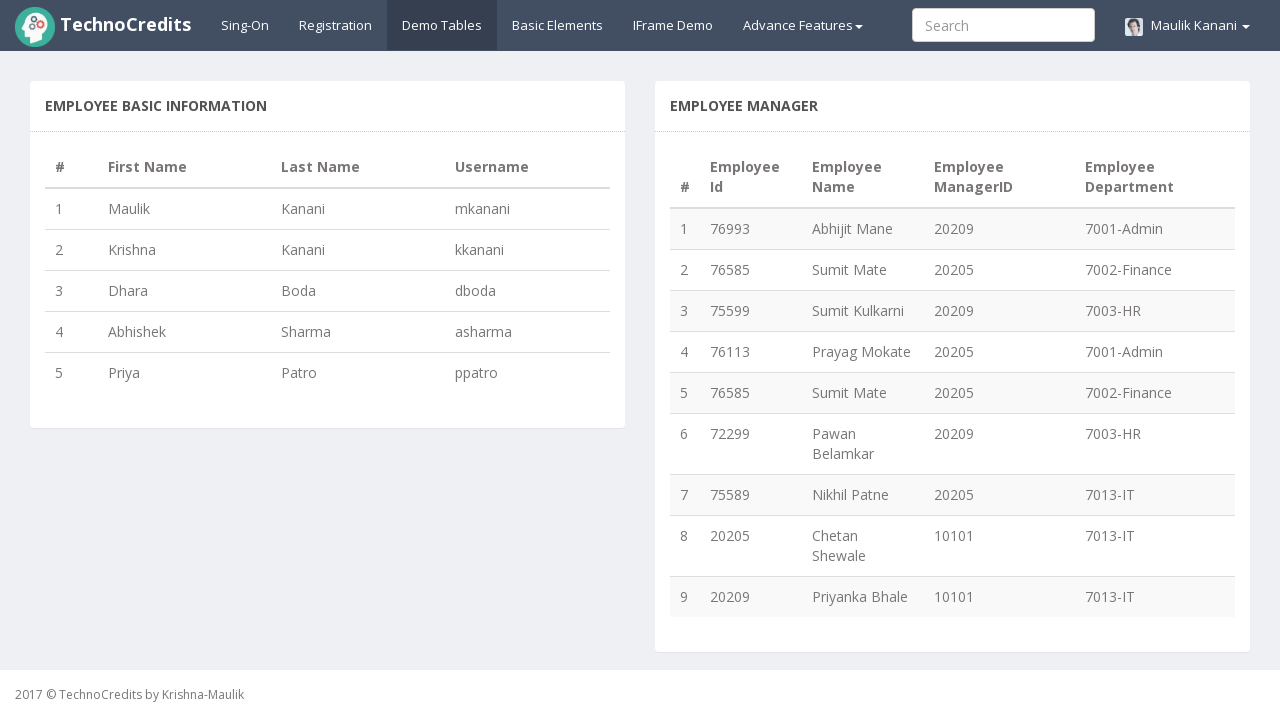

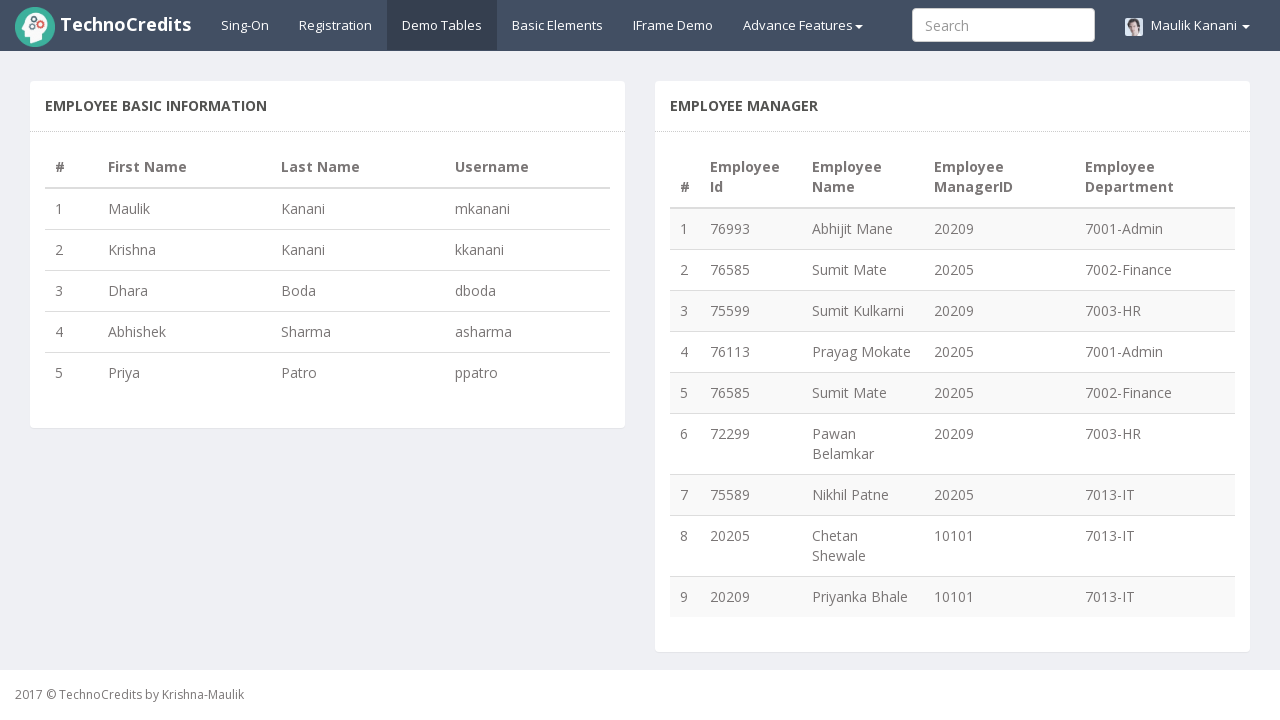